Verifies that a submit button exists and is displayed on the simple button practice page

Starting URL: https://www.qa-practice.com/elements/button/simple

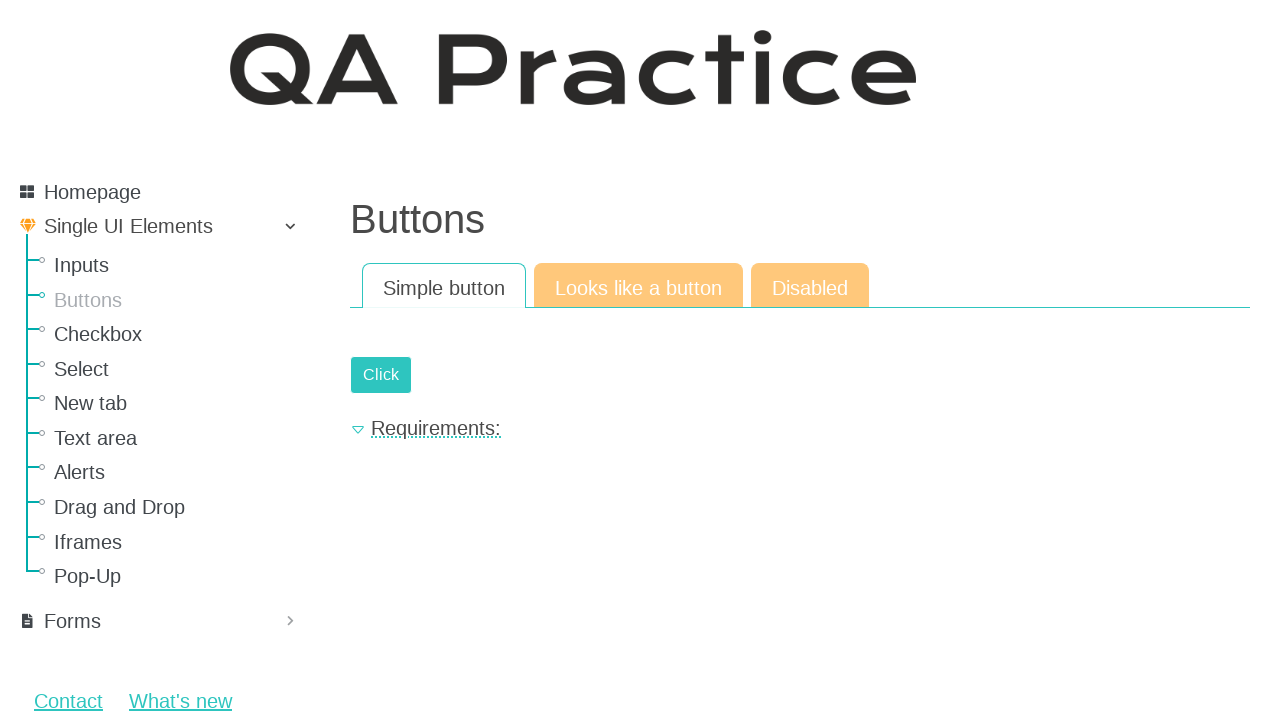

Navigated to simple button practice page
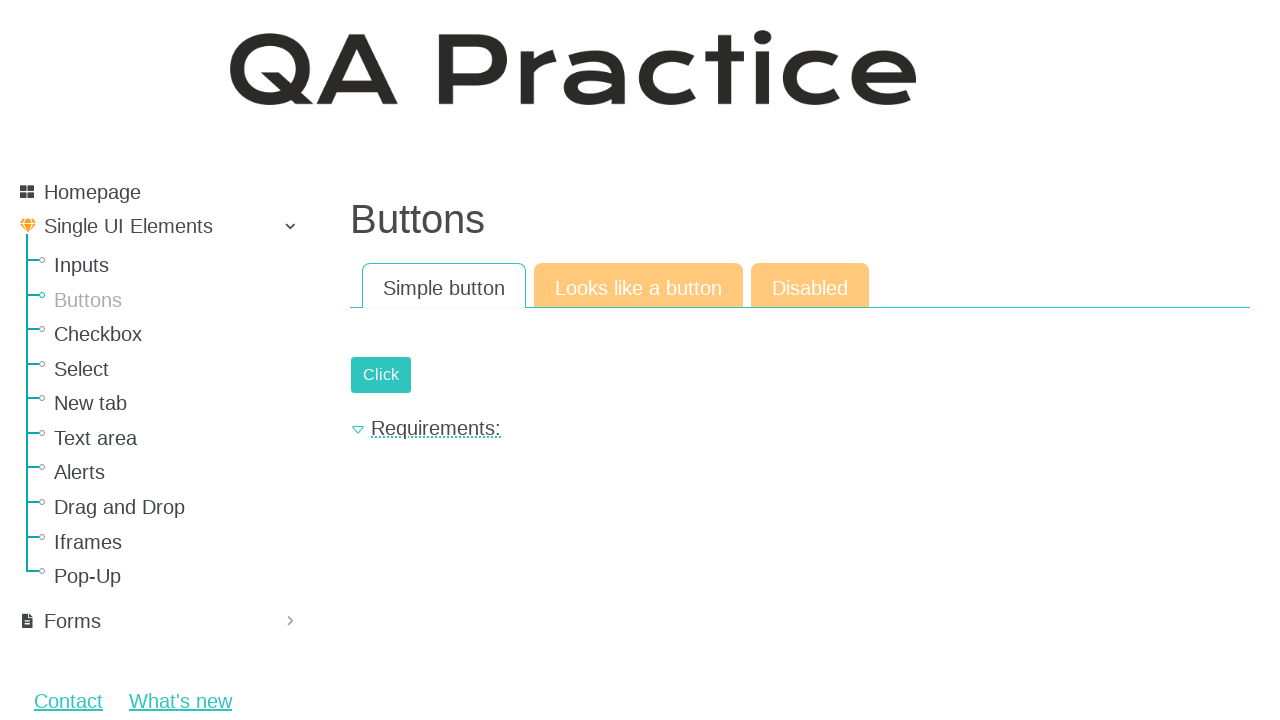

Submit button selector loaded and is present in DOM
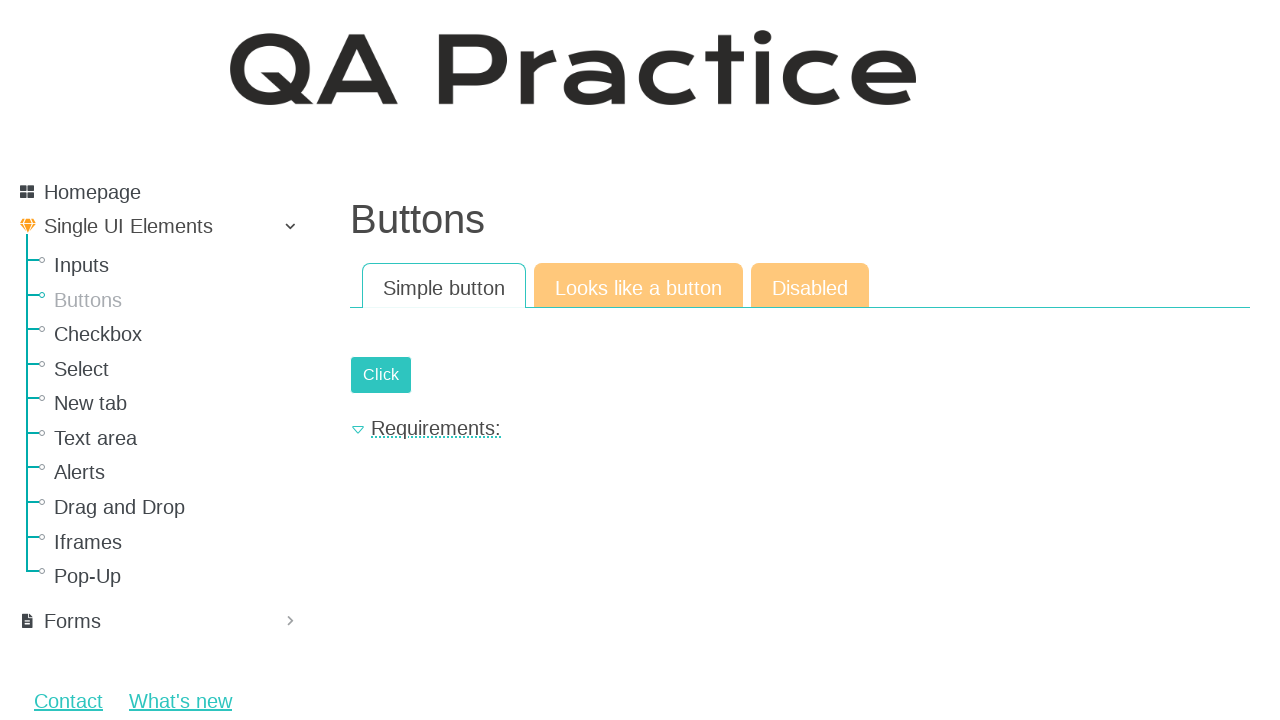

Verified that submit button is visible on the page
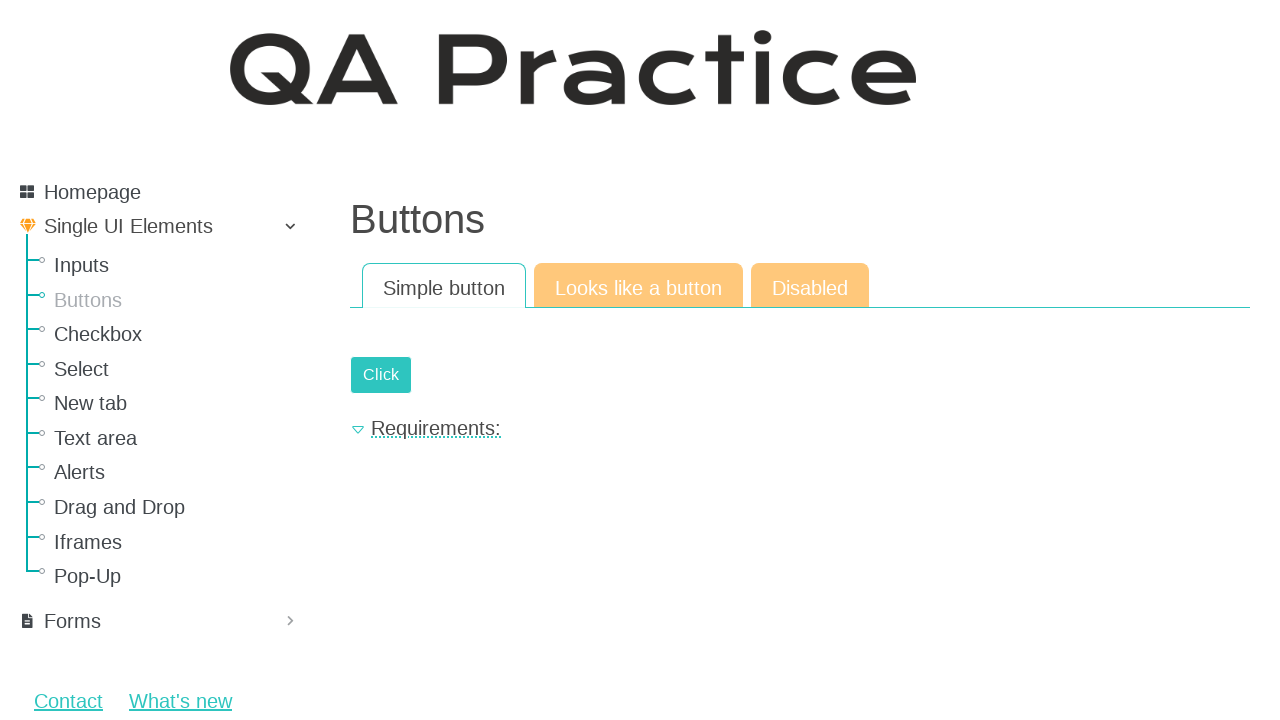

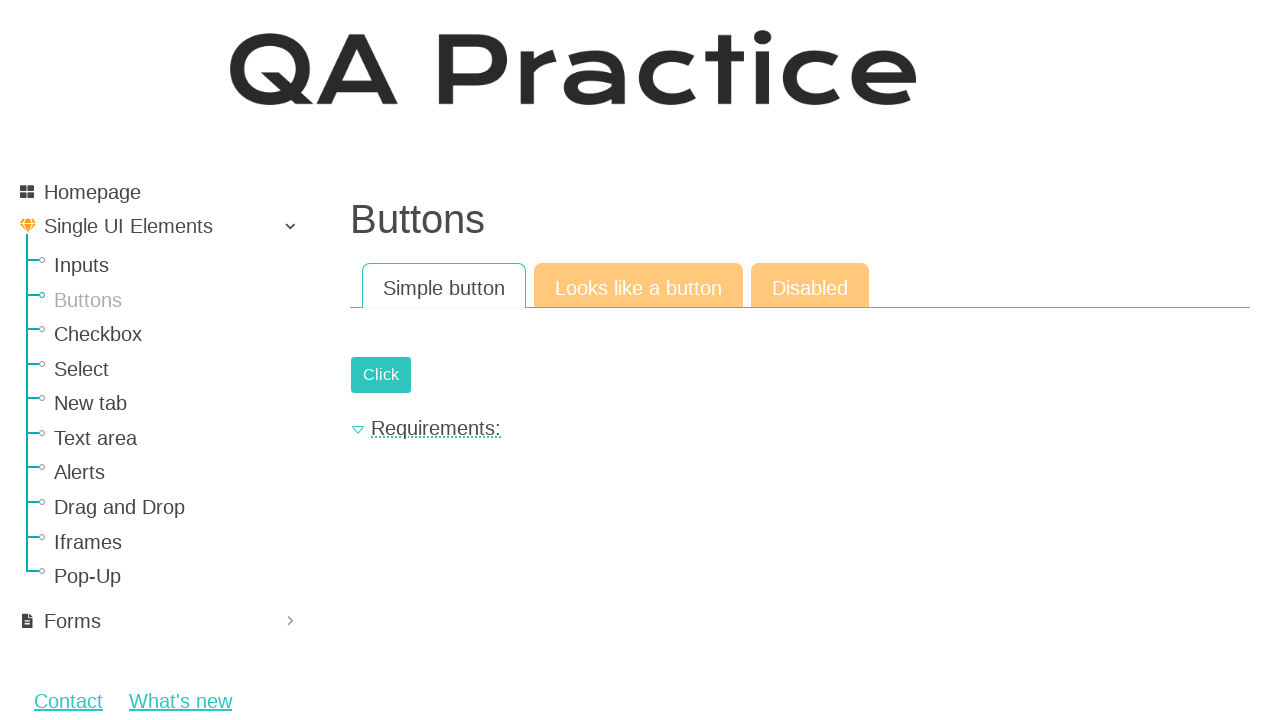